Tests alert interaction by triggering a prompt dialog, entering text, and dismissing it to verify the confirmation message

Starting URL: https://www.leafground.com/alert.xhtml

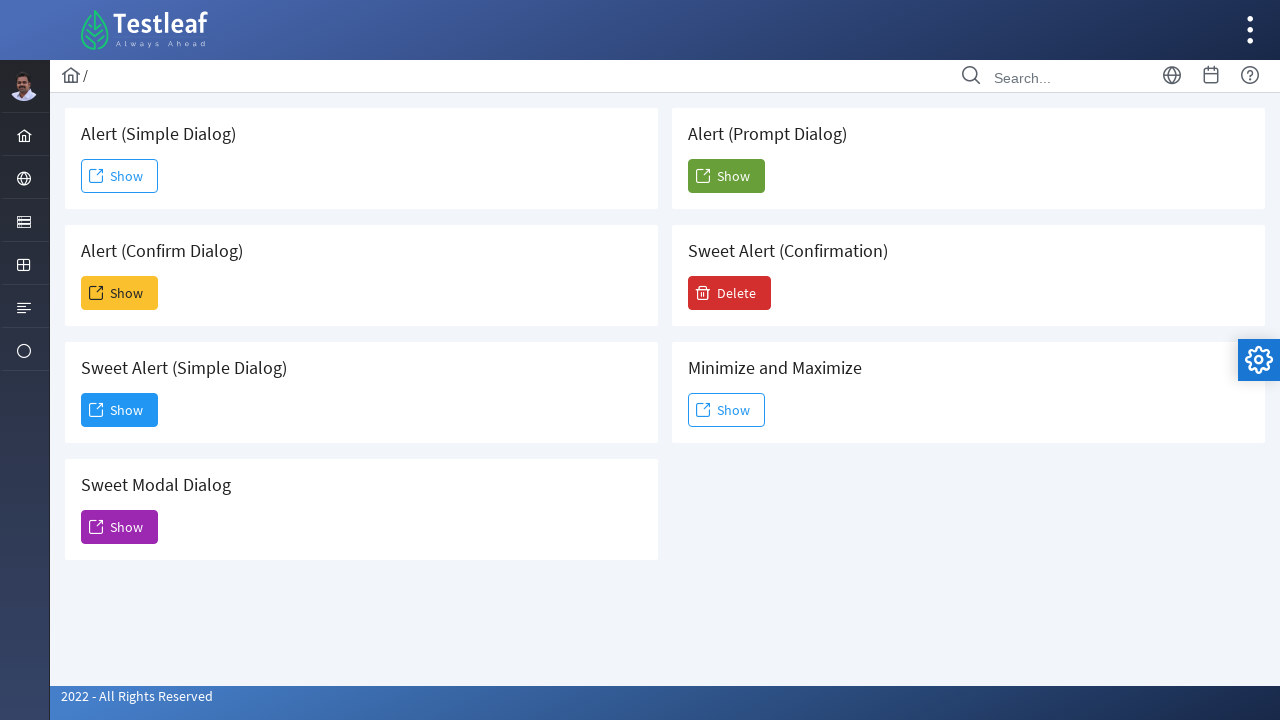

Clicked button to trigger prompt dialog at (726, 176) on xpath=//h5[text()=' Alert (Prompt Dialog)']/following-sibling::button
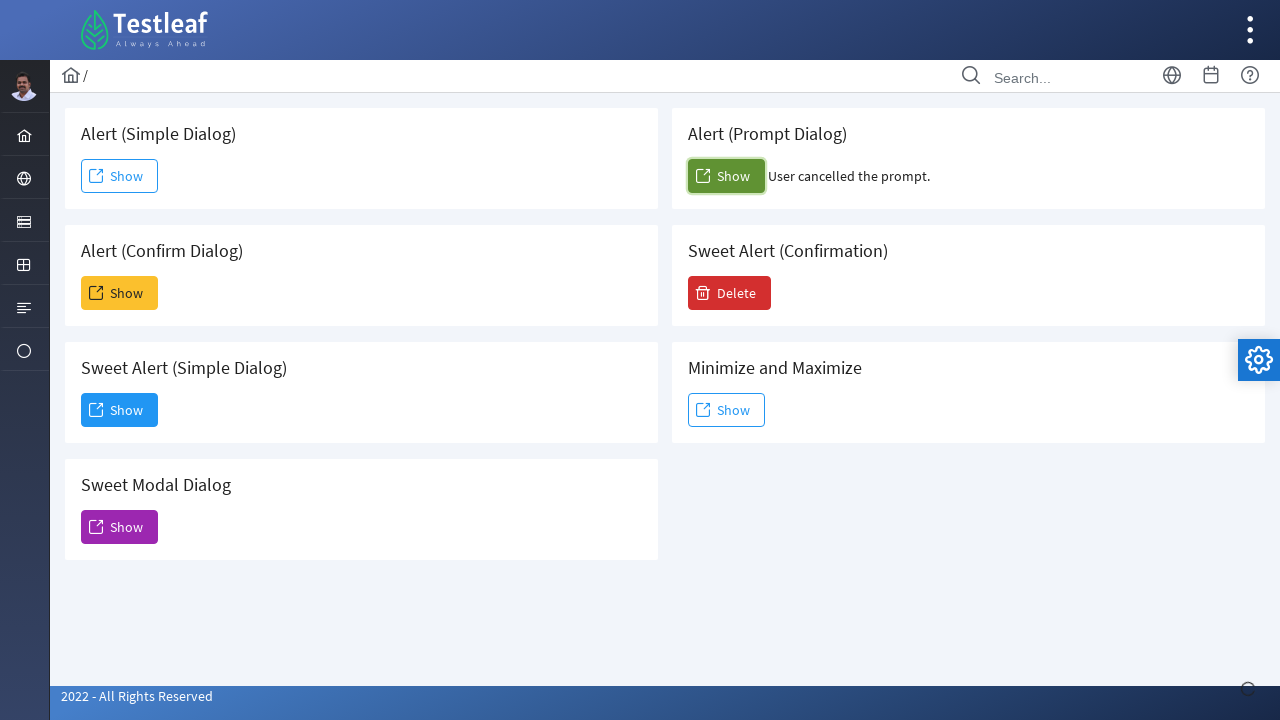

Set up dialog handler to accept prompts with 'Test alert' and dismiss other dialogs
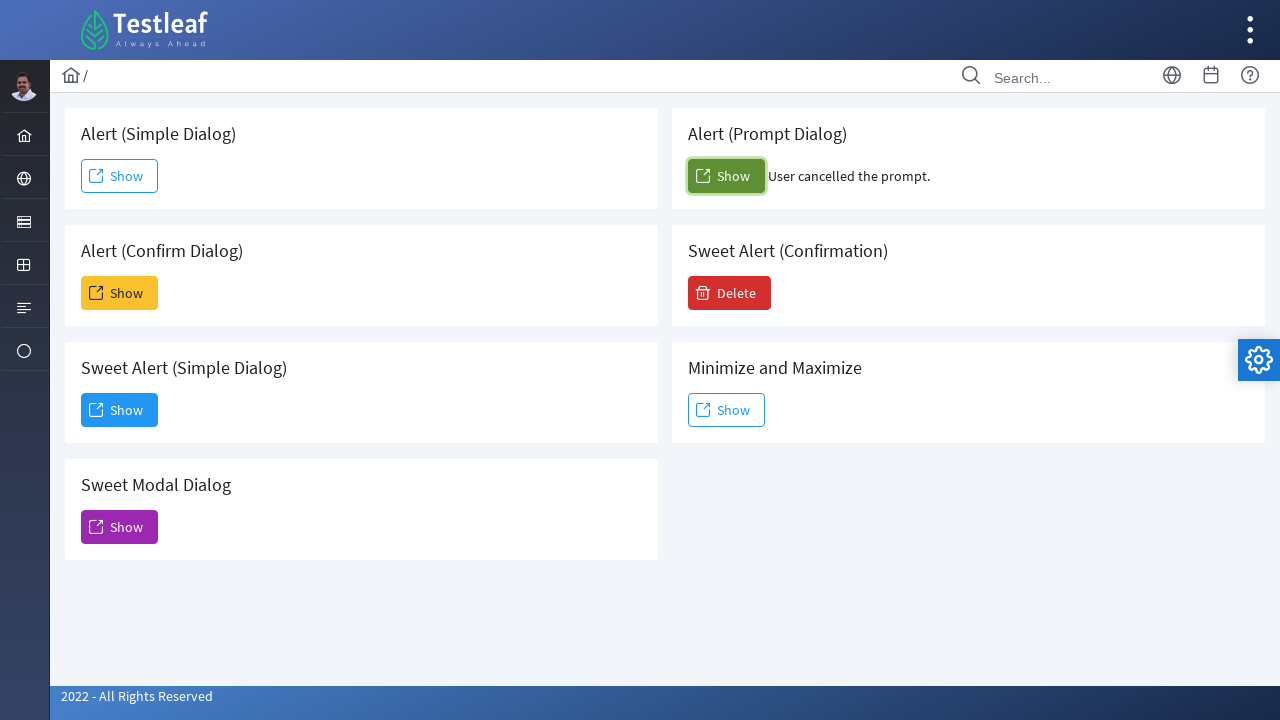

Clicked button again to trigger prompt dialog for dismiss action at (726, 176) on xpath=//h5[text()=' Alert (Prompt Dialog)']/following-sibling::button
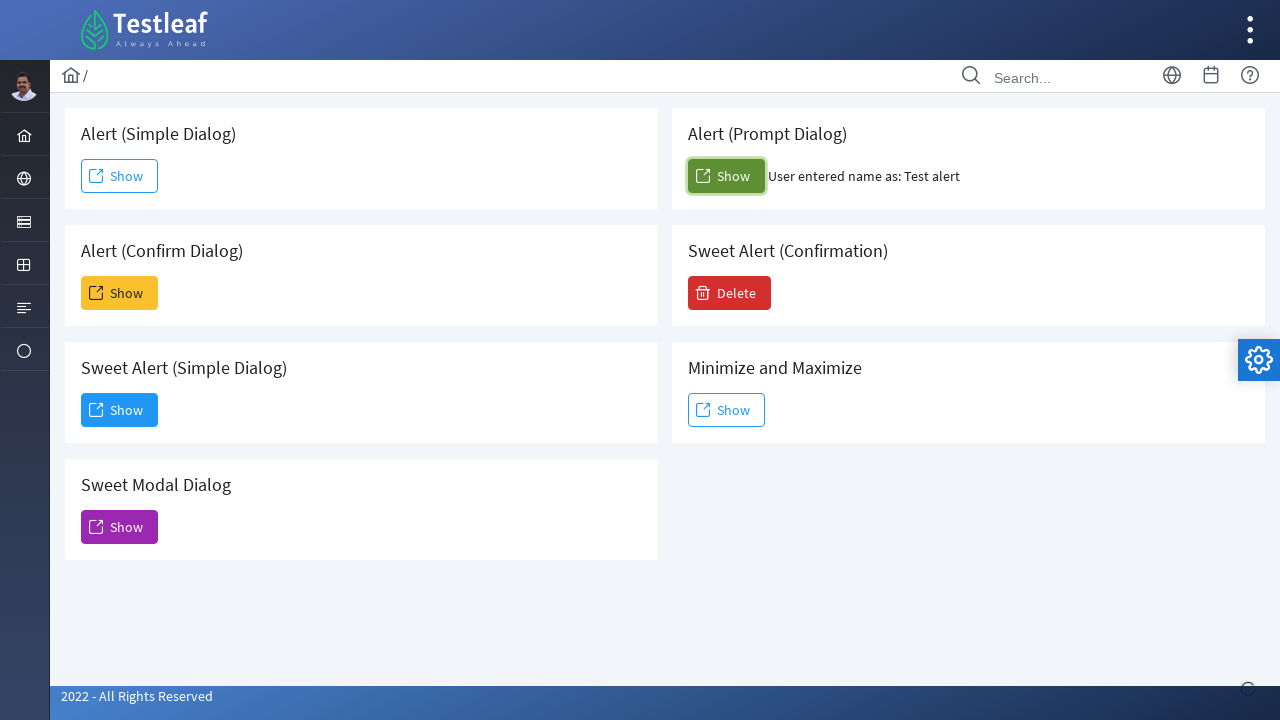

Confirmation message appeared after dialog interaction
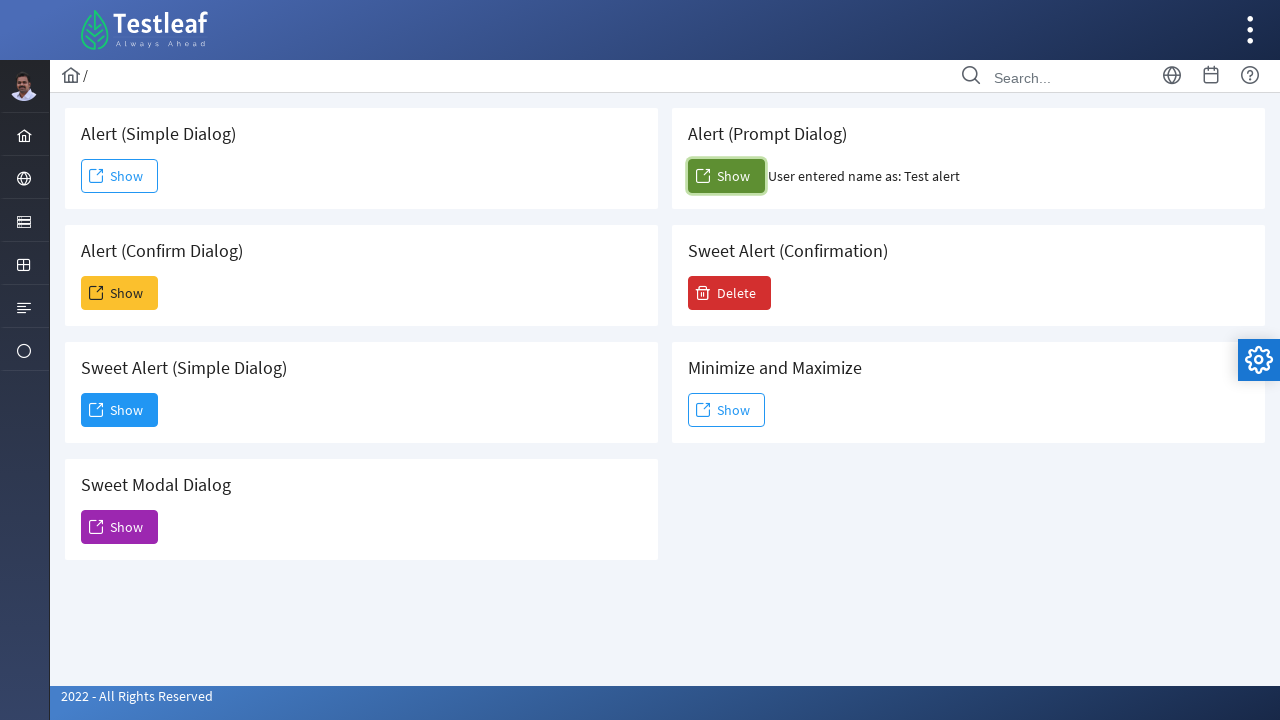

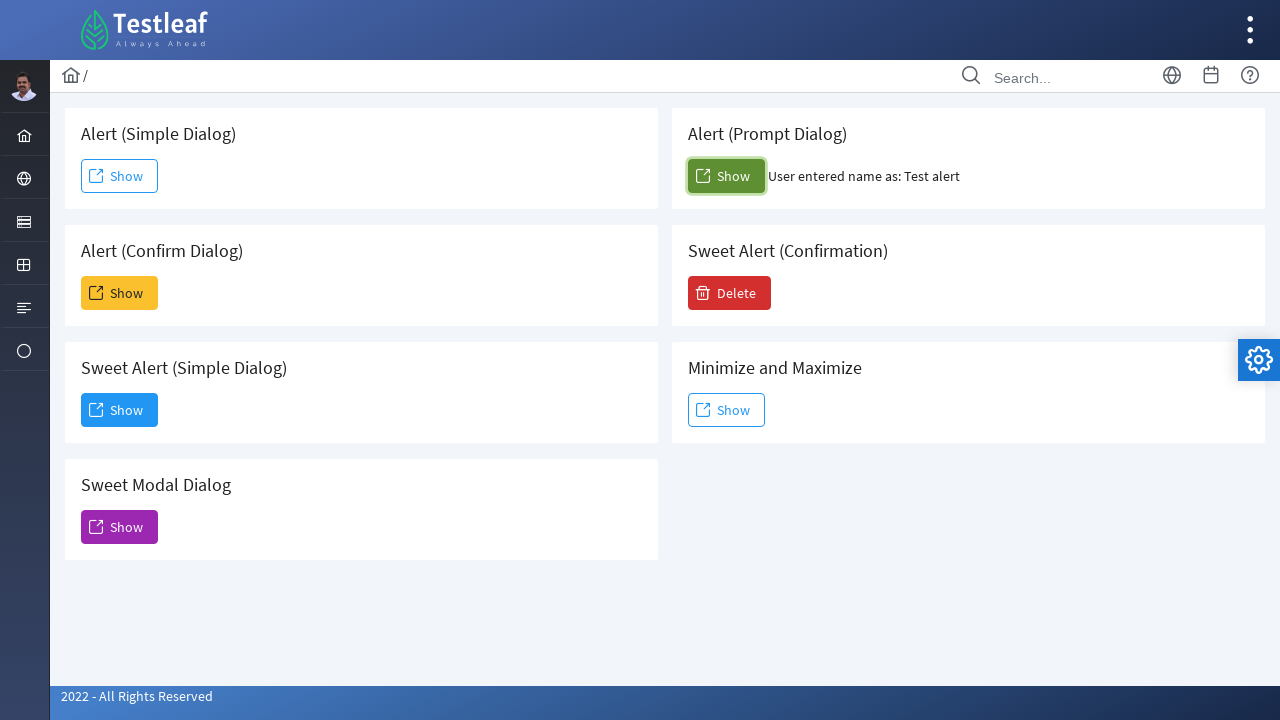